Navigates through BigBasket's categories to select Tamil Ponni Boiled Rice (5kg), adds it to basket, and verifies the success message

Starting URL: https://www.bigbasket.com/

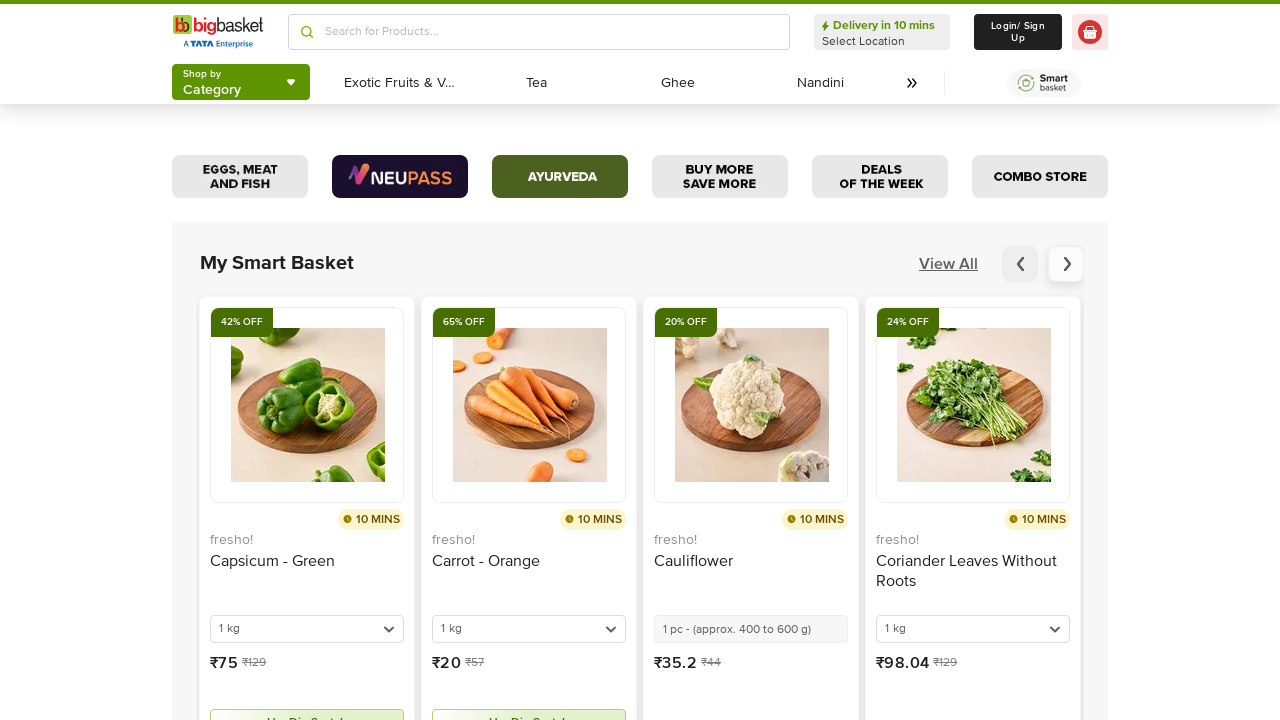

Clicked on Categories menu at (212, 82) on xpath=//header[2]/div[2]/div[1]/div/div/button/div
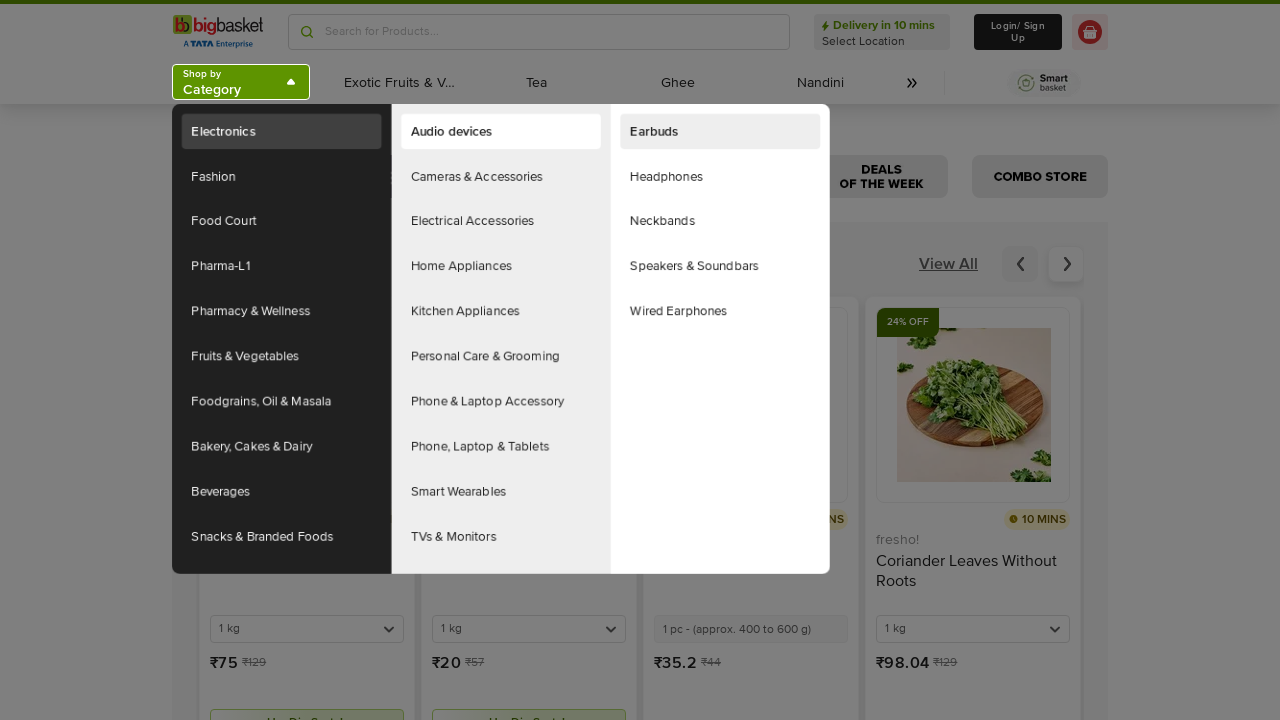

Waited for Categories menu to load
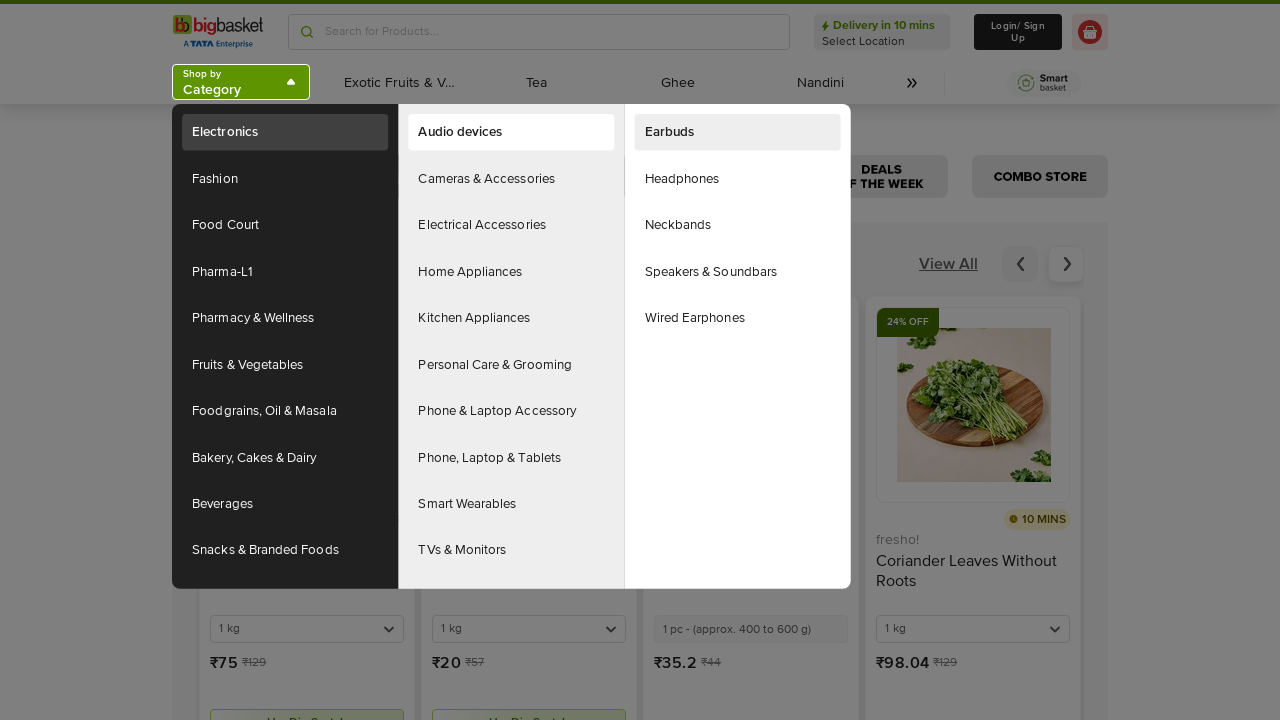

Hovered over 'Foodgrains, Oil & Masala' category at (285, 411) on (//a[normalize-space()='Foodgrains, Oil & Masala'])[2]
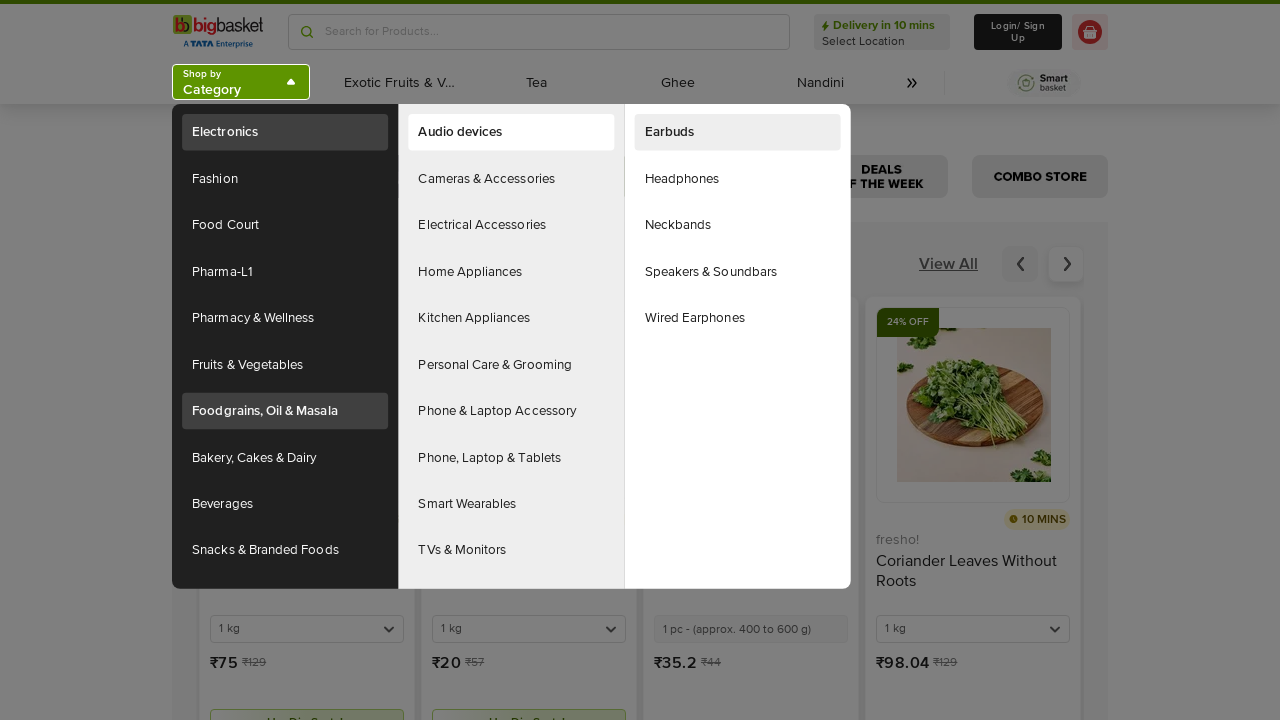

Waited for subcategory menu to appear
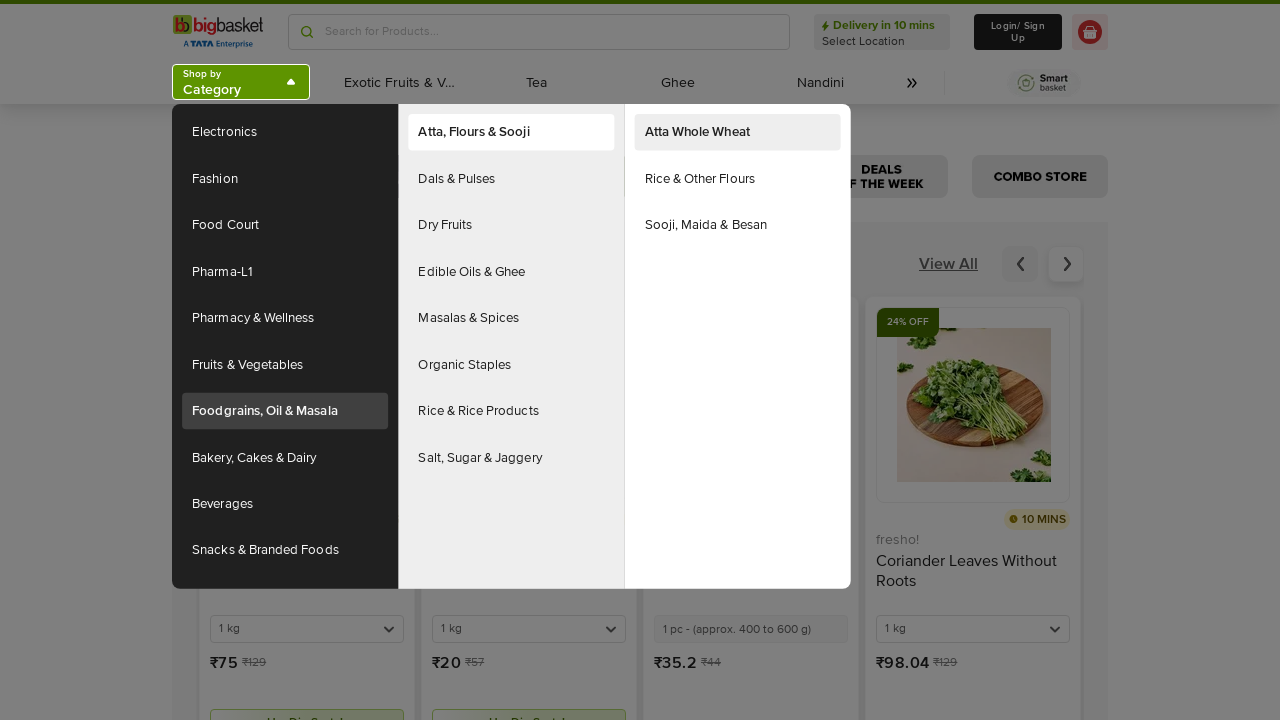

Hovered over 'Rice & Rice Products' subcategory at (511, 411) on xpath=//a[normalize-space()='Rice & Rice Products']
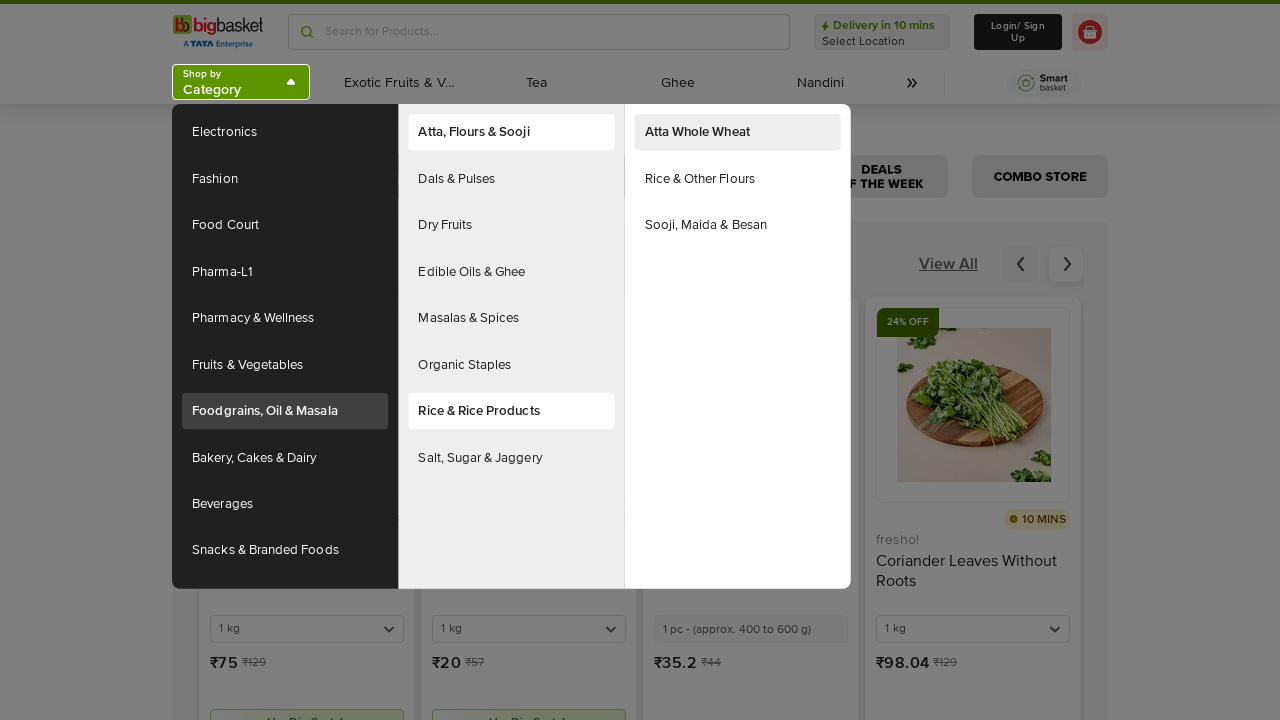

Waited for Rice & Rice Products submenu to expand
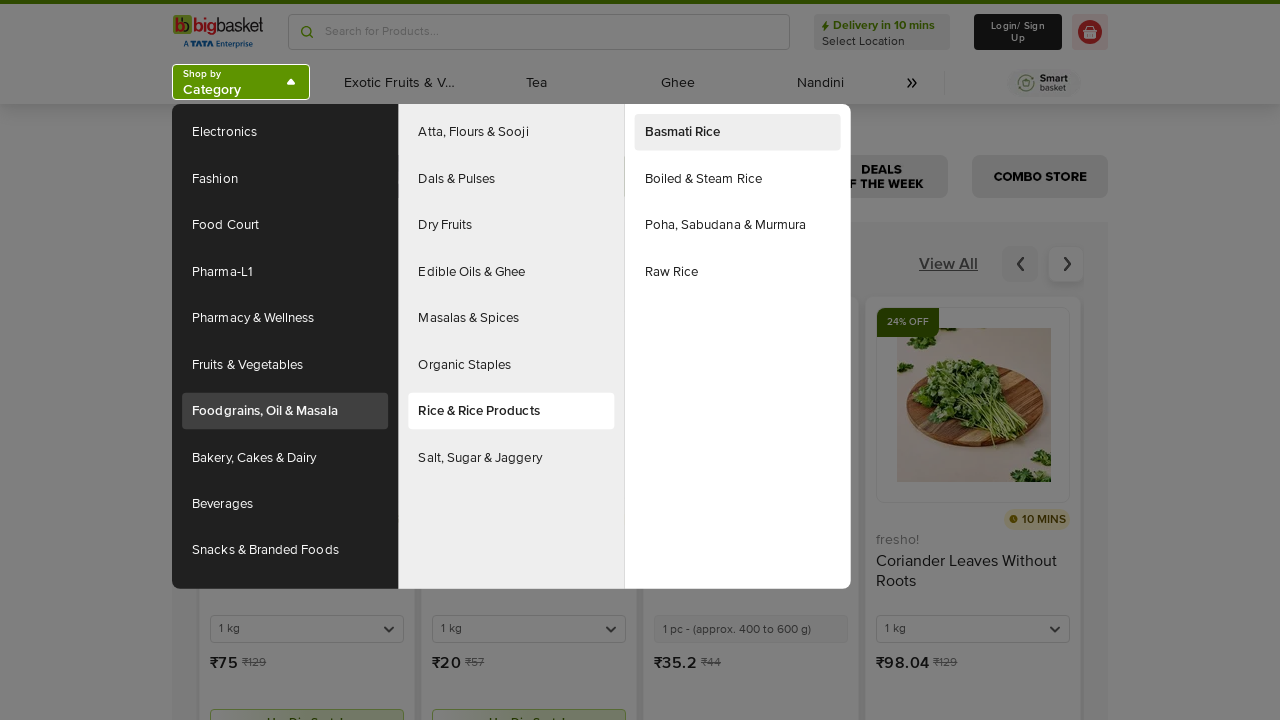

Hovered over 'Boiled & Steam Rice' option at (738, 179) on xpath=//a[normalize-space()='Boiled & Steam Rice']
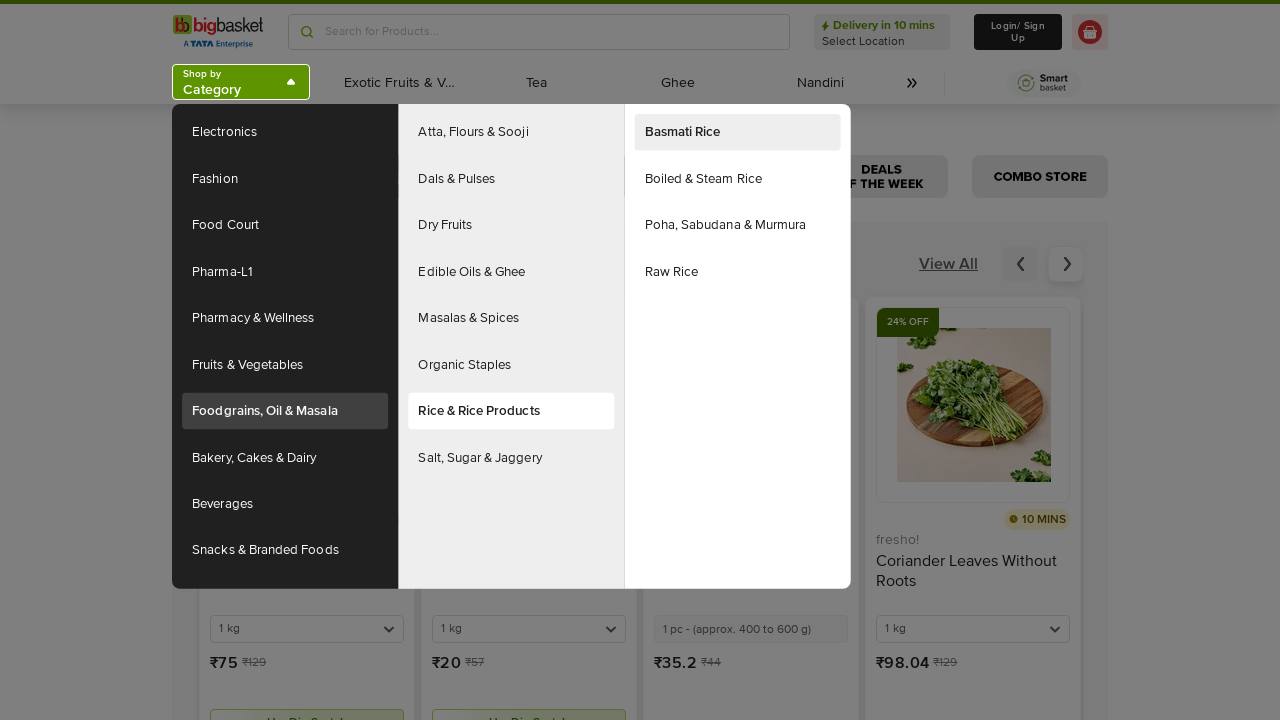

Waited for Boiled & Steam Rice options to load
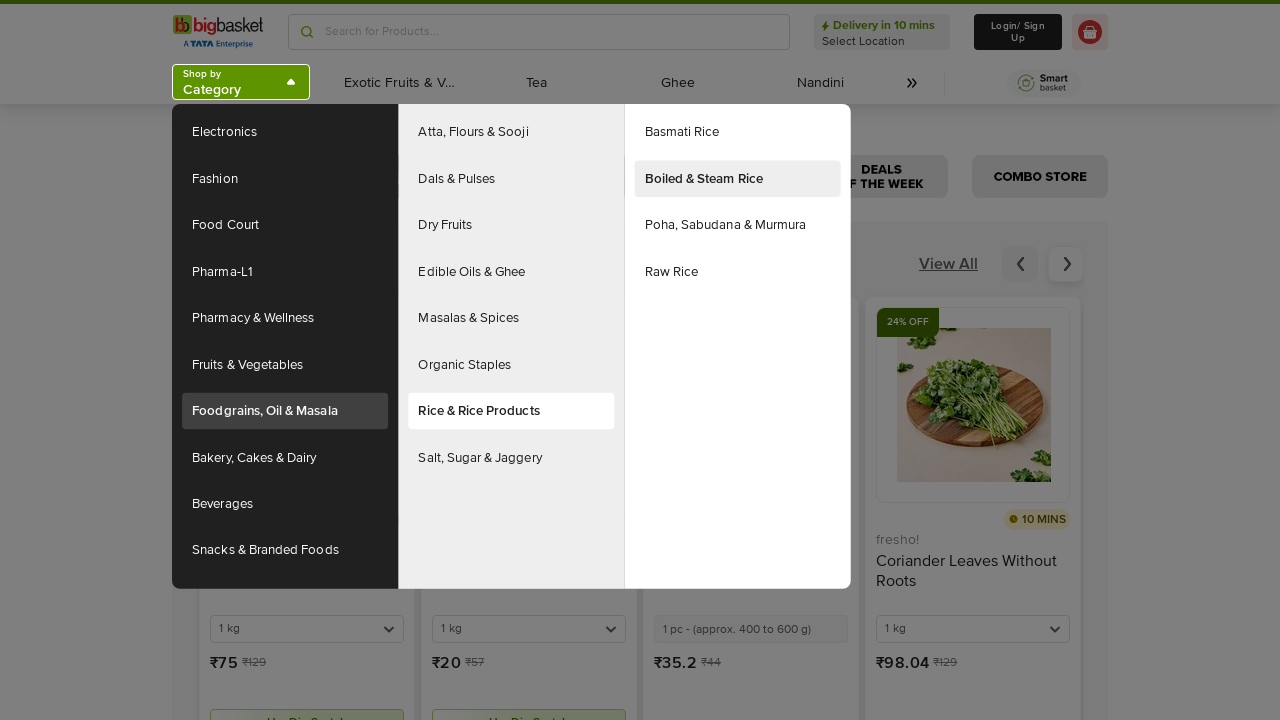

Clicked on 'Boiled & Steam Rice' category at (738, 179) on xpath=//a[normalize-space()='Boiled & Steam Rice']
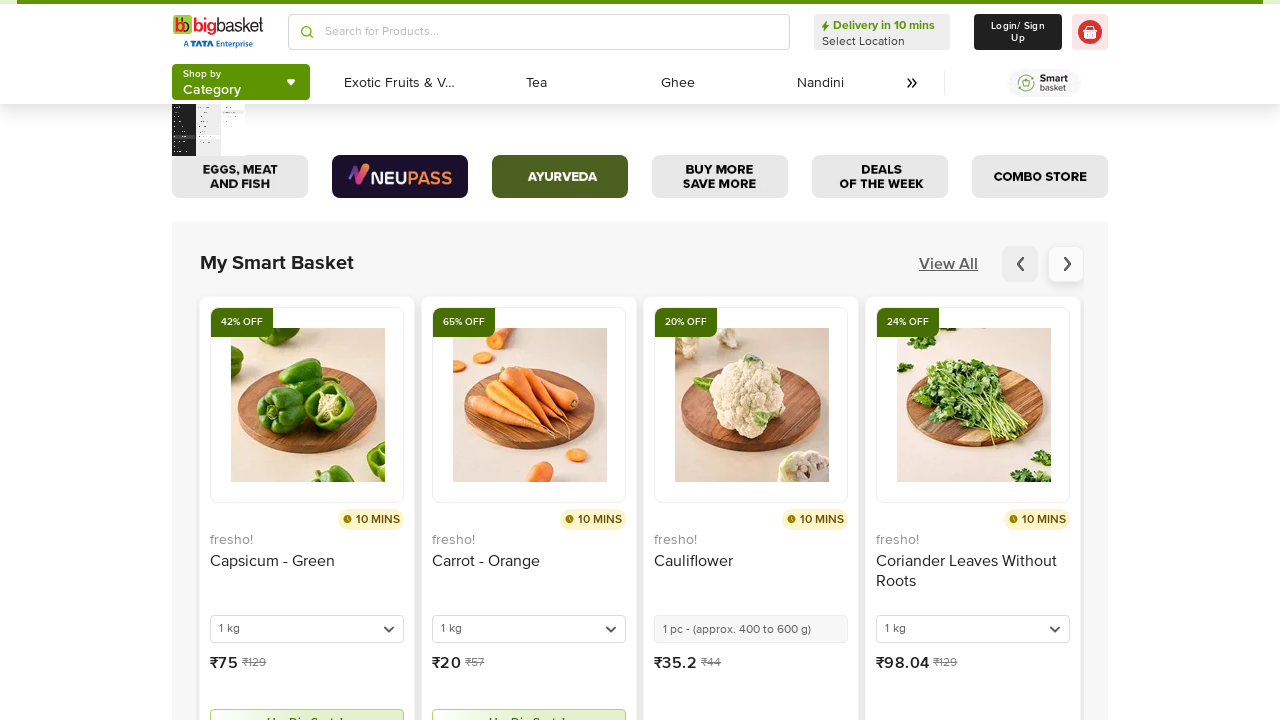

Clicked on 'Tamil Ponni Boiled Rice' product at (760, 551) on xpath=//h3[contains(text(),'Tamil Ponni Boiled Rice')]
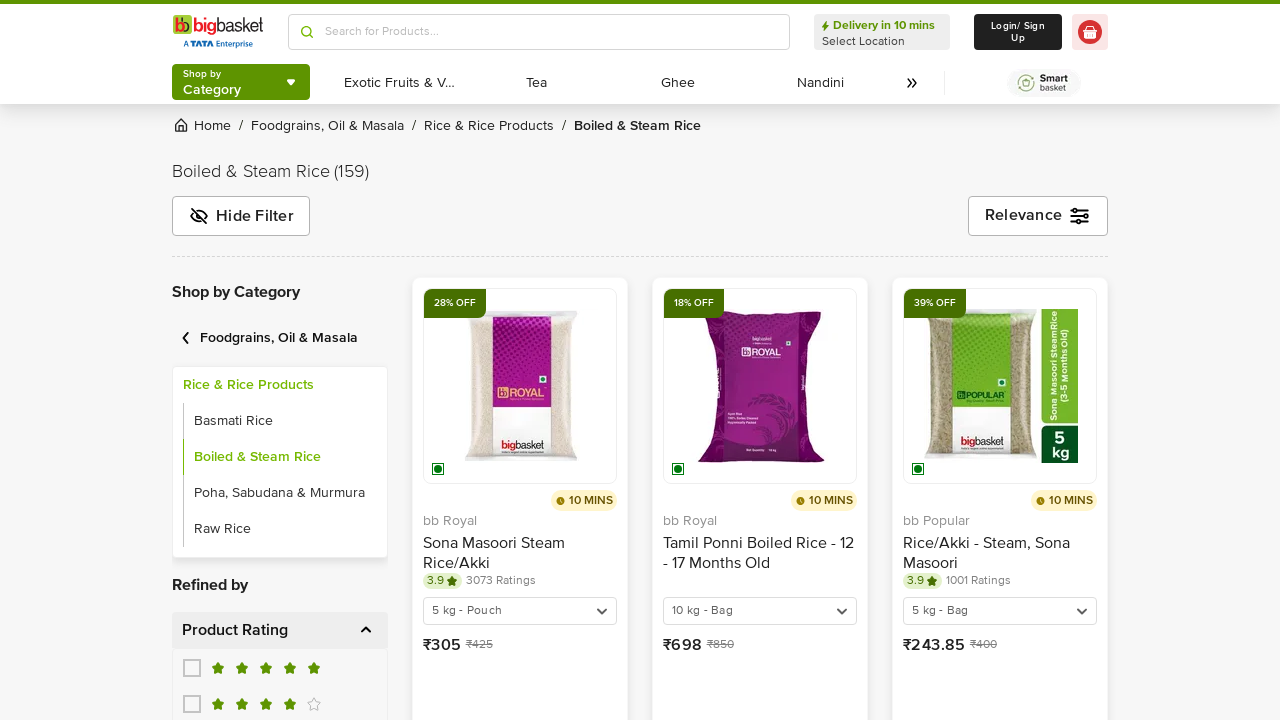

Waited for new product page to open
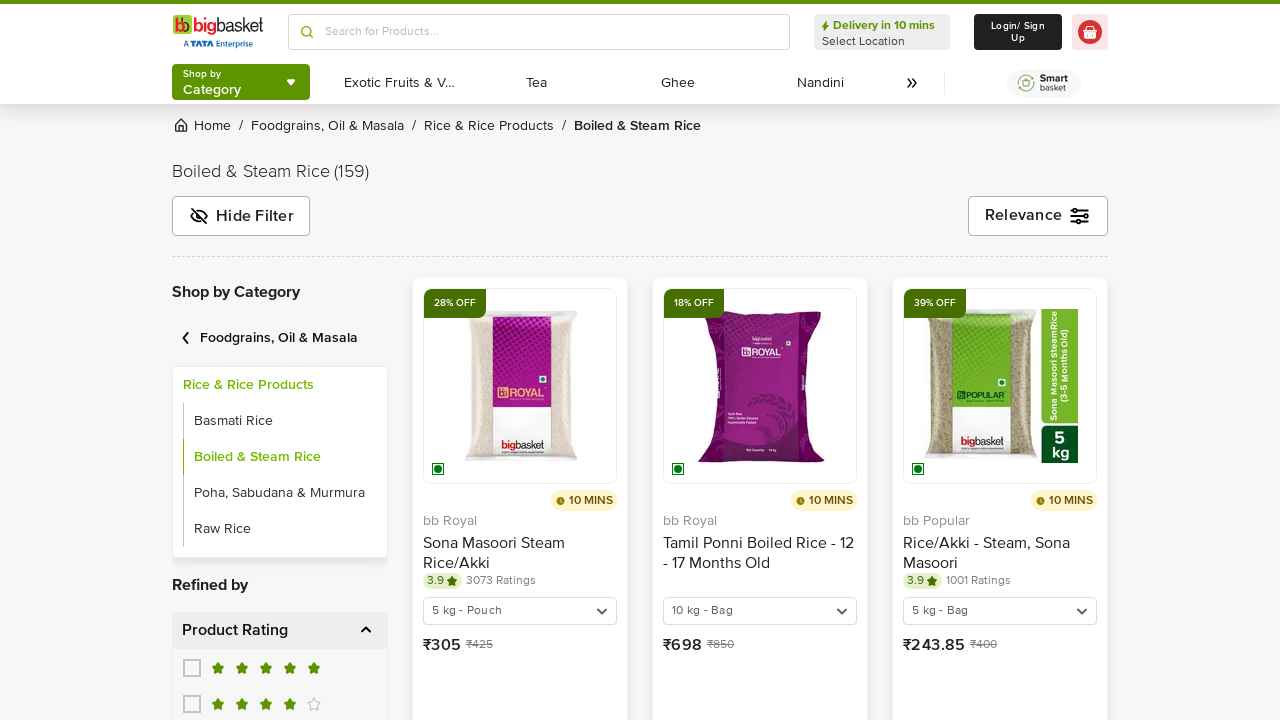

Switched to new product details page
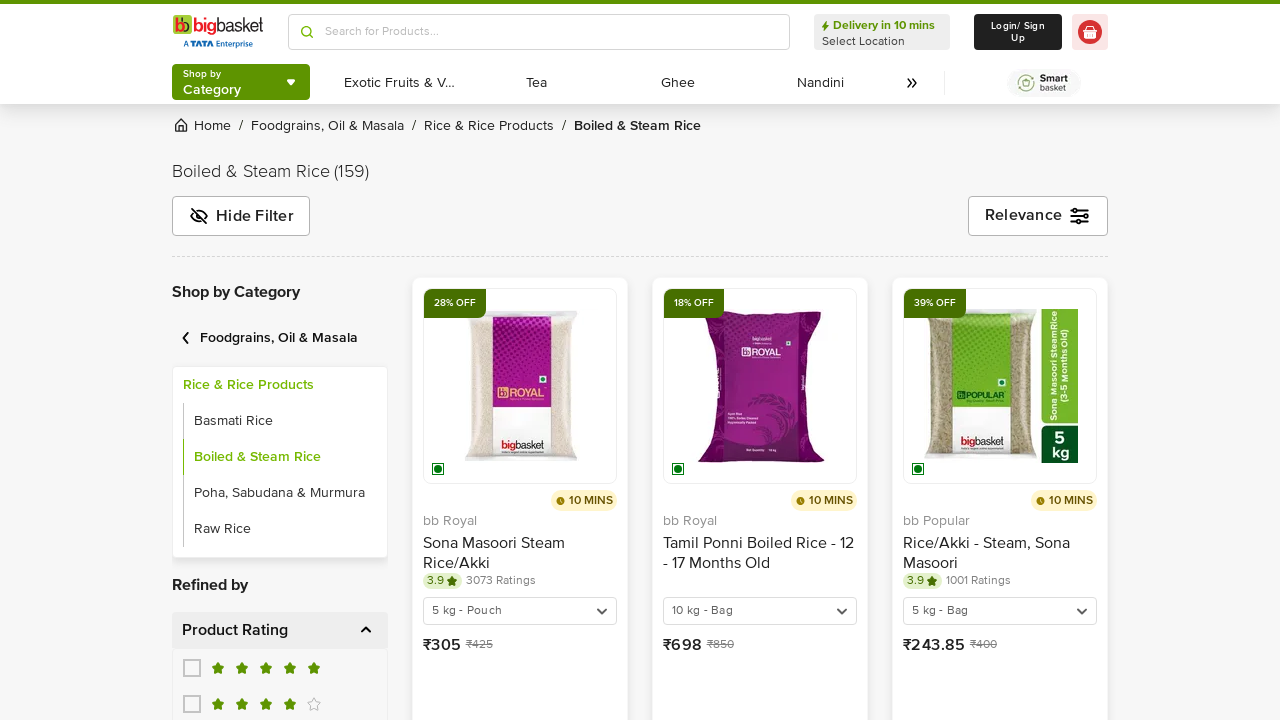

5 kg pack size option became visible
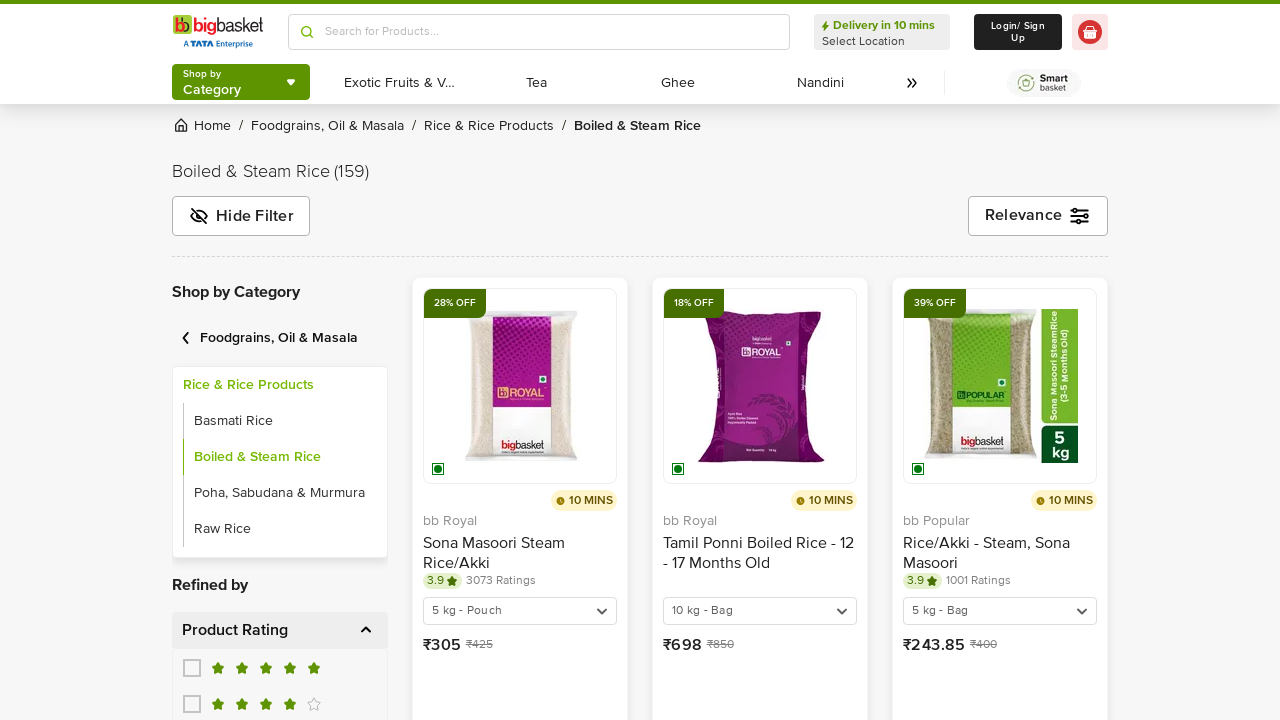

Hovered over 5 kg pack size option at (743, 360) on xpath=//span[normalize-space()='5 kg']/parent::div
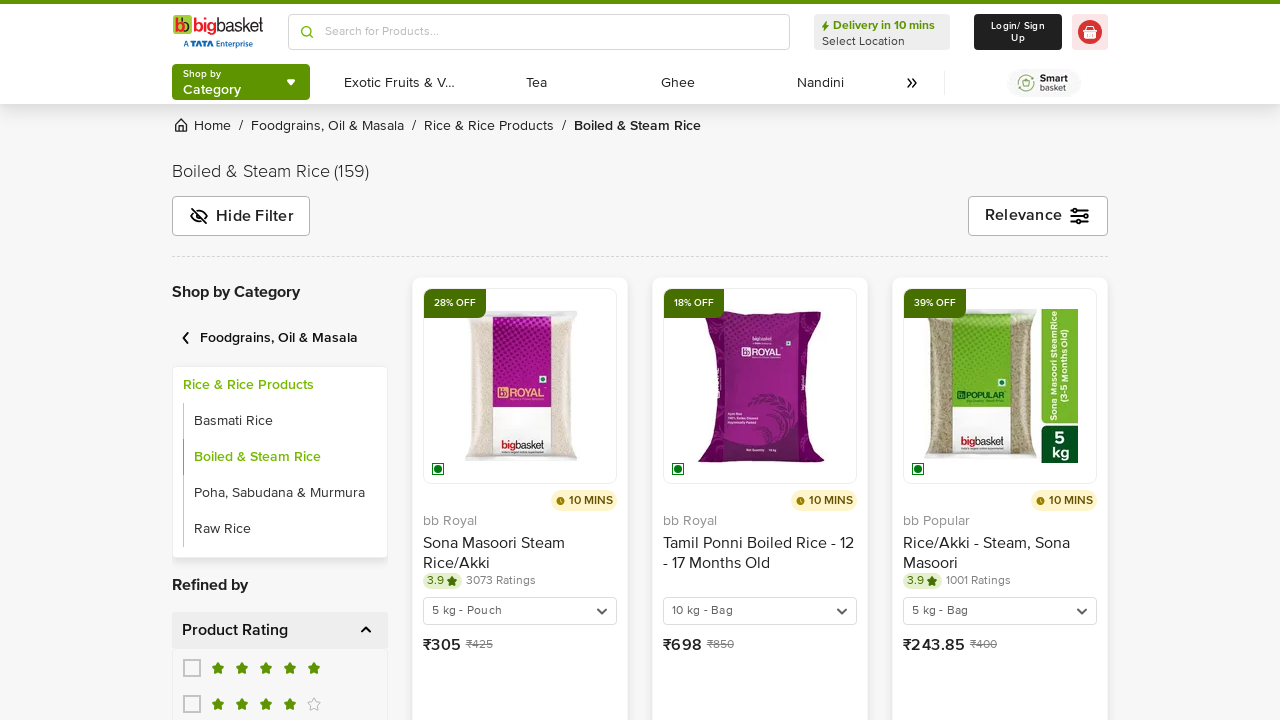

Waited for pack size selection to be interactive
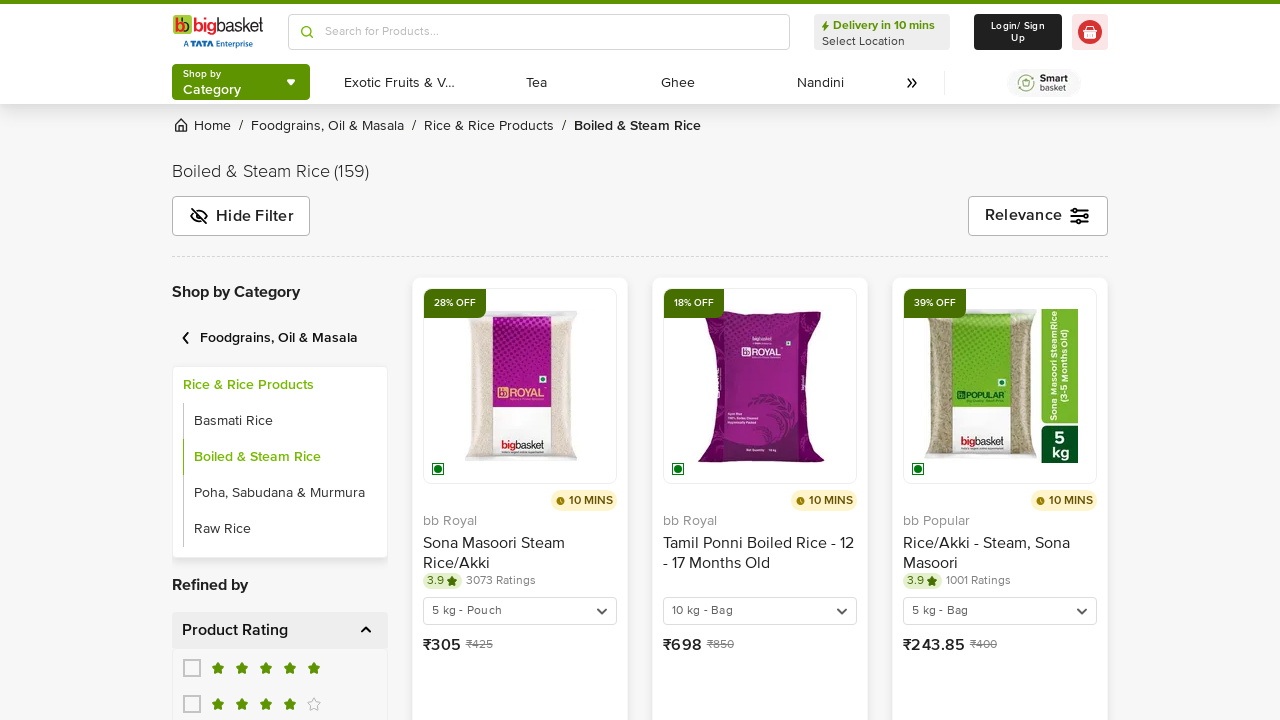

Clicked on 5 kg pack size option at (743, 360) on xpath=//span[normalize-space()='5 kg']/parent::div
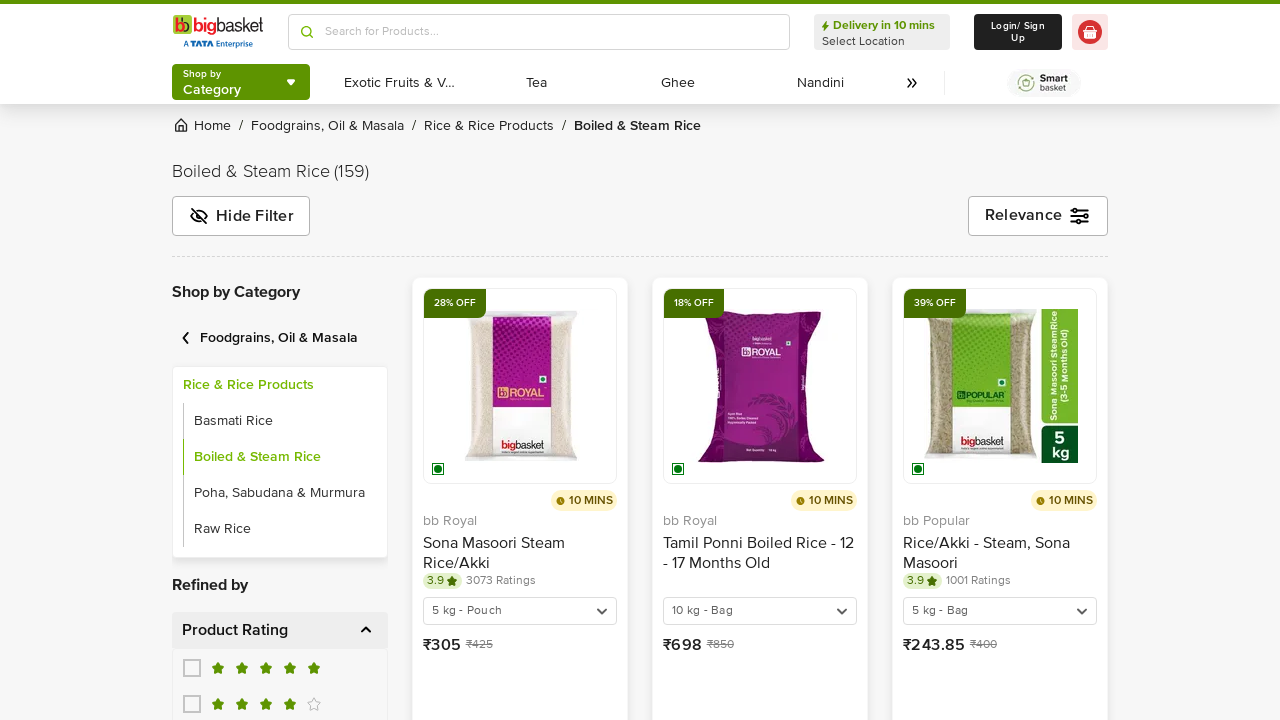

Retrieved price: ₹350
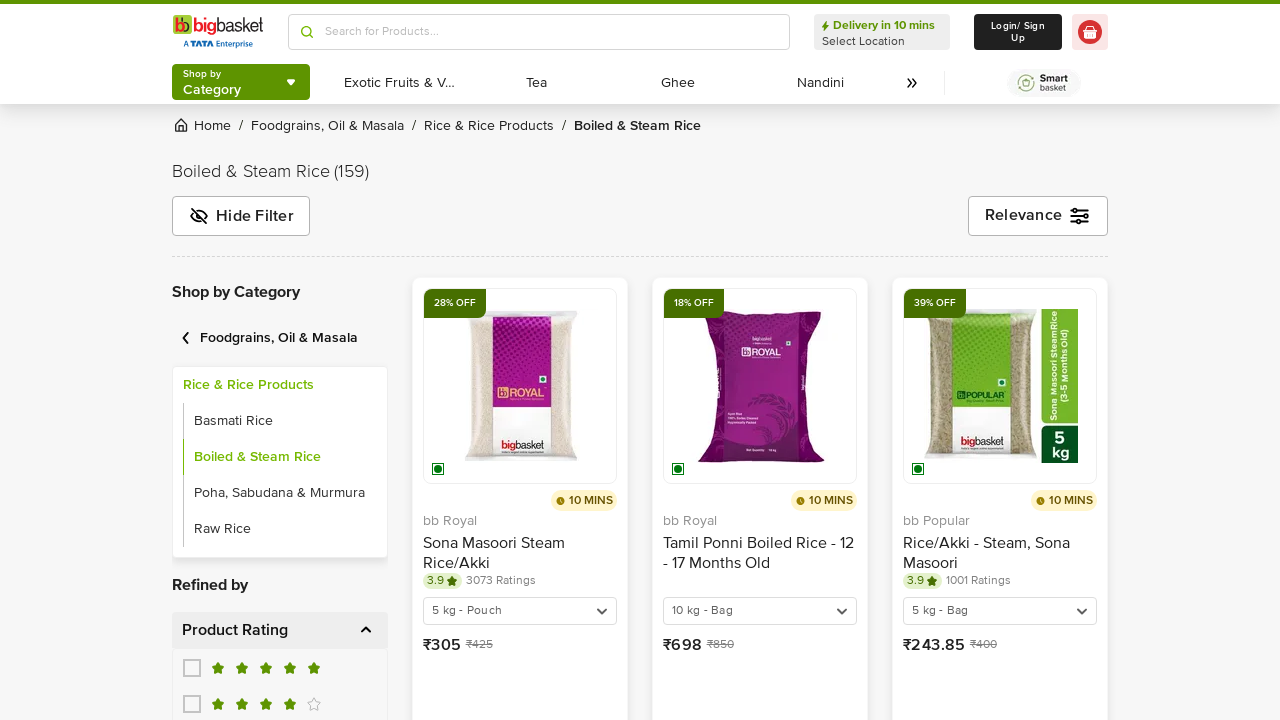

Clicked 'Add to basket' button at (772, 328) on xpath=//button[text()='Add to basket'][1]
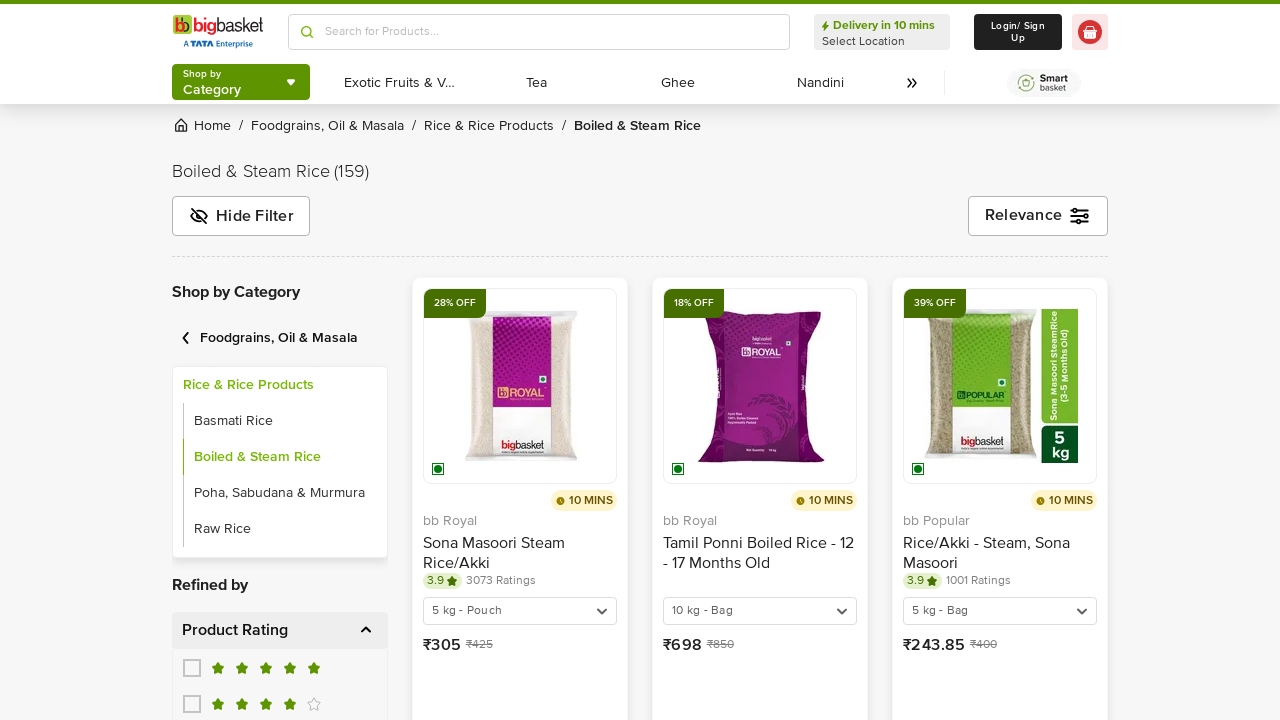

Waited for add to basket action to complete
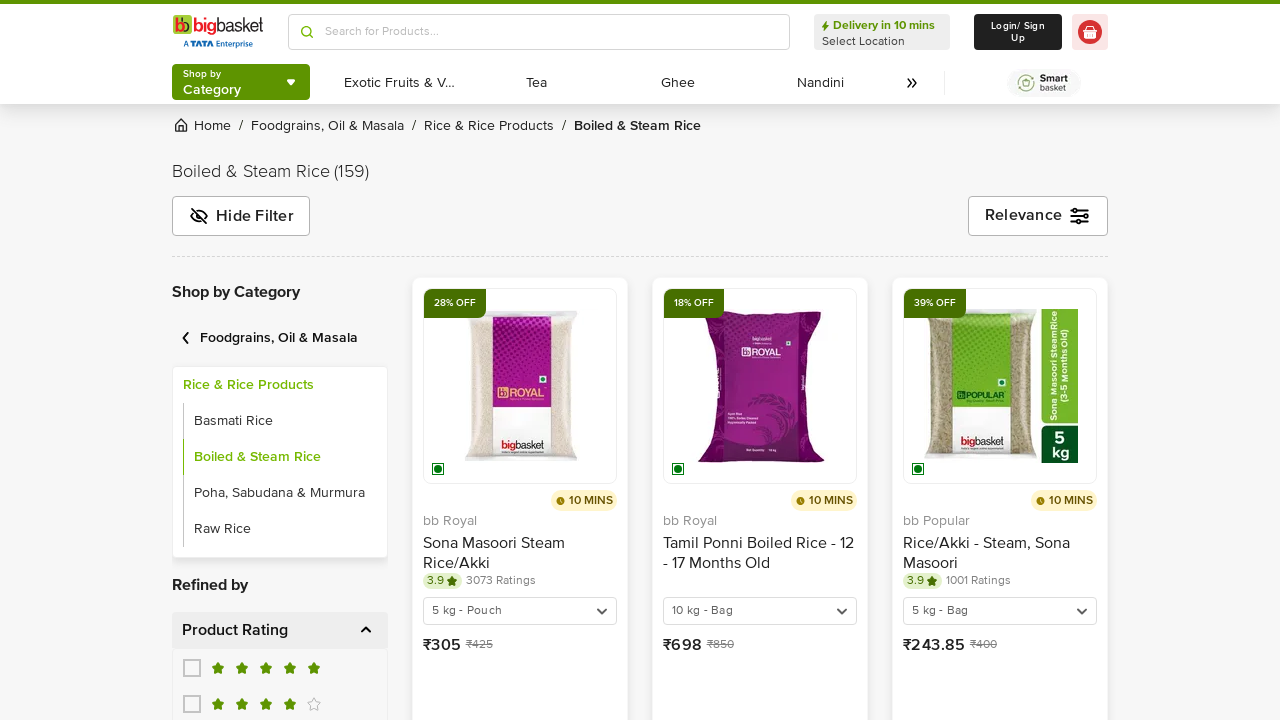

Success message verified: An item has been added to your basket successfully
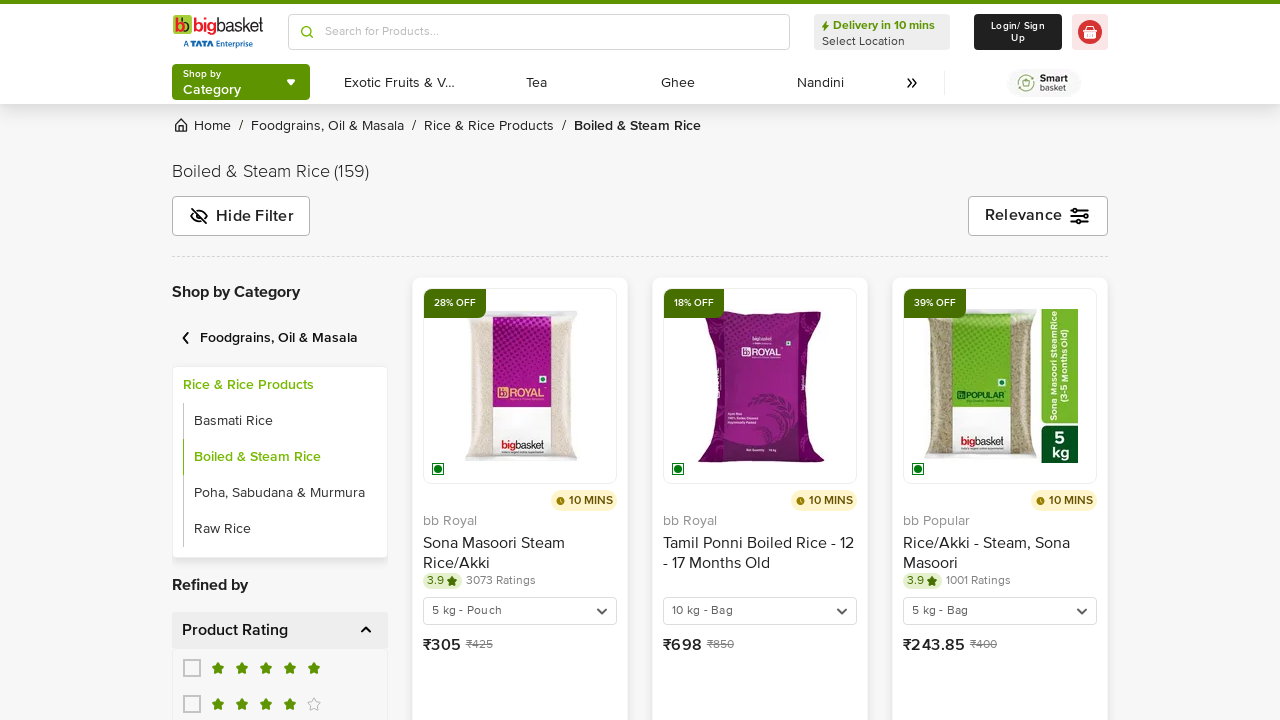

Closed the product details page
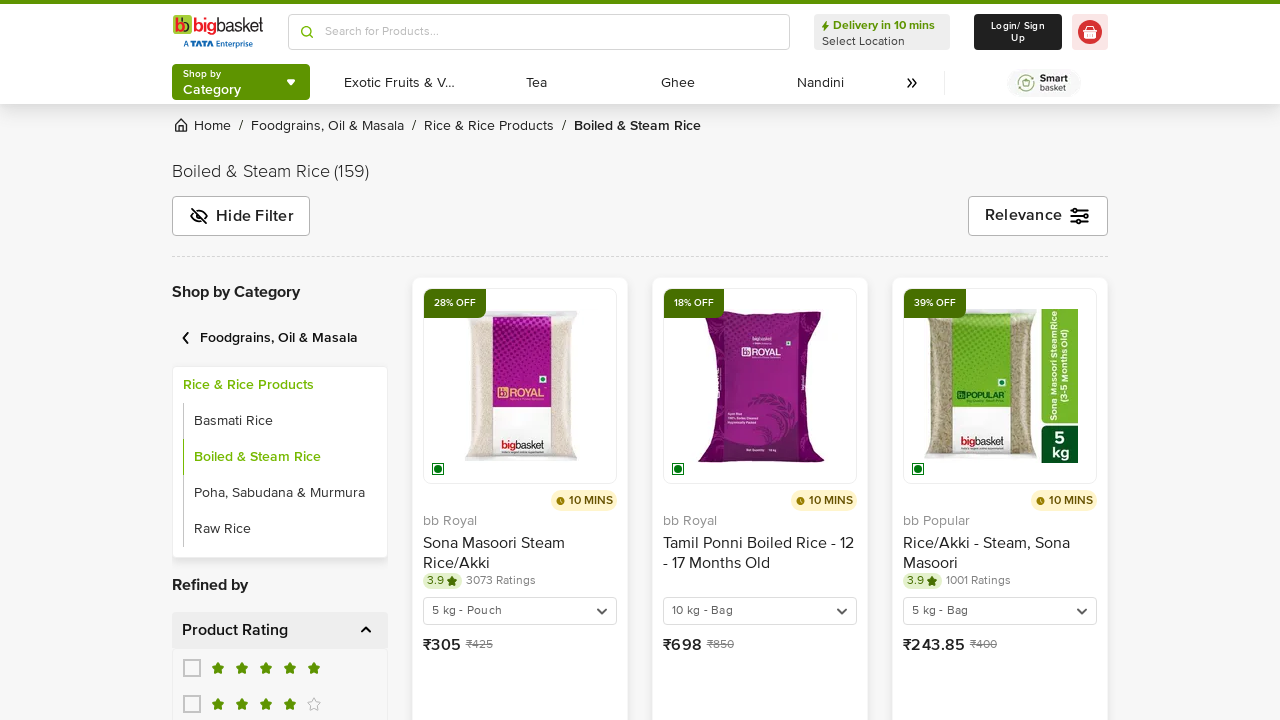

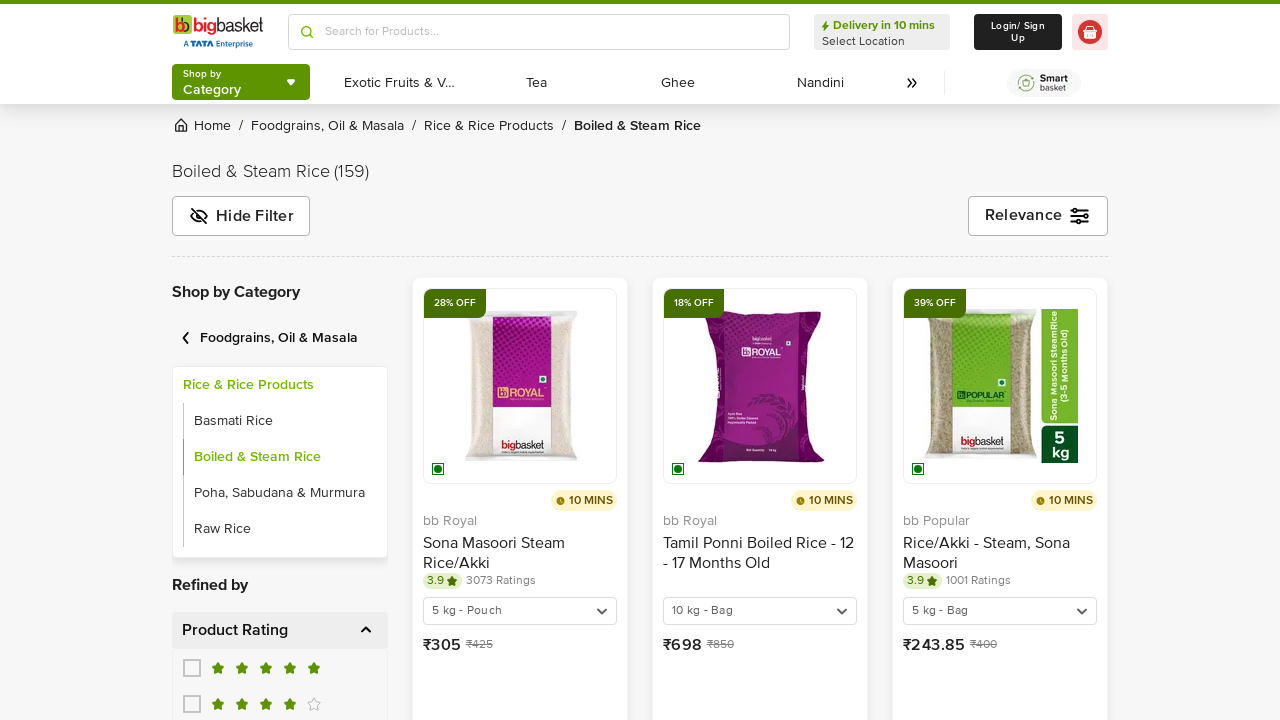